Tests adding a specific product (Iphone 6 32gb) to cart and verifying it appears in the cart

Starting URL: https://www.demoblaze.com/

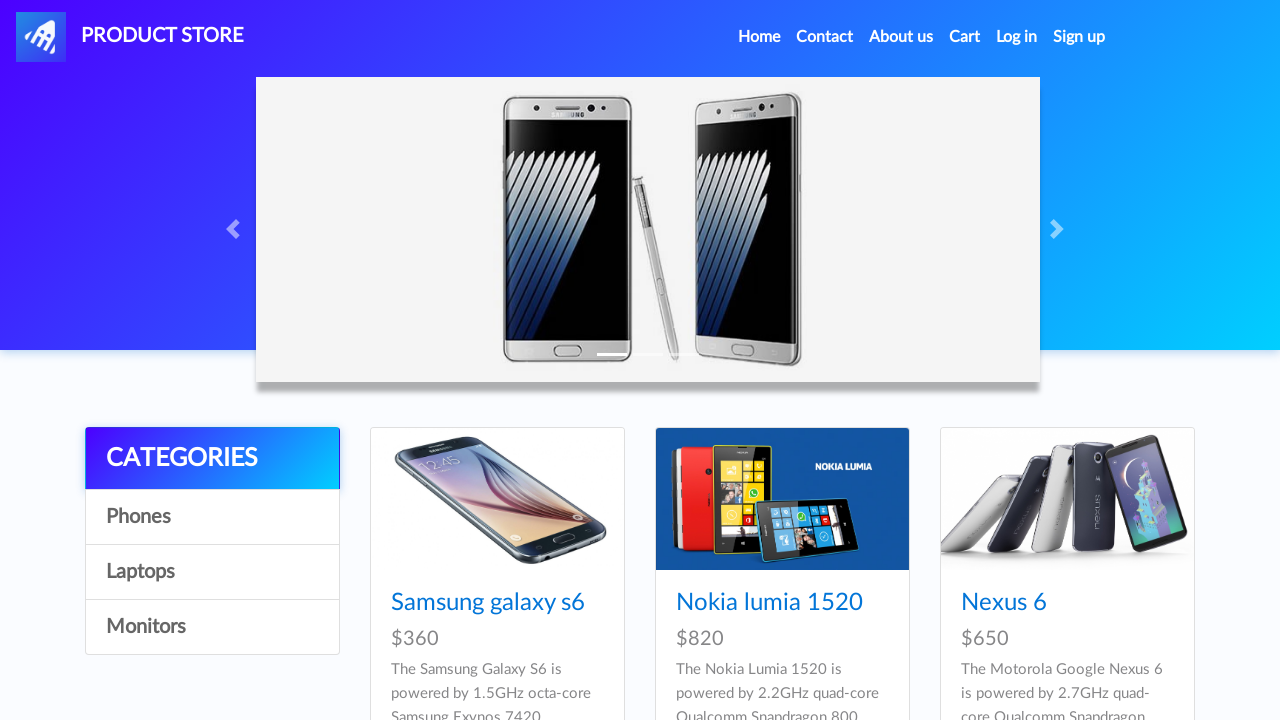

Products loaded on Demoblaze homepage
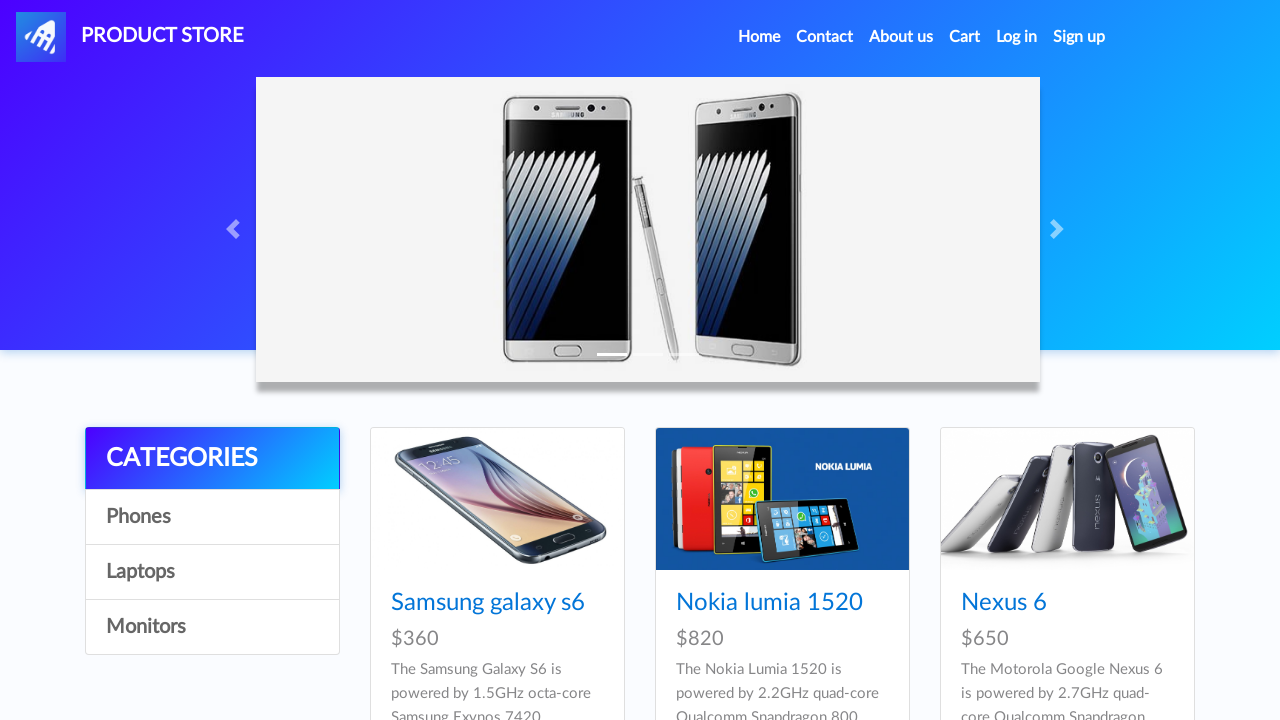

Clicked on Iphone 6 32gb product at (752, 361) on text=Iphone 6 32gb
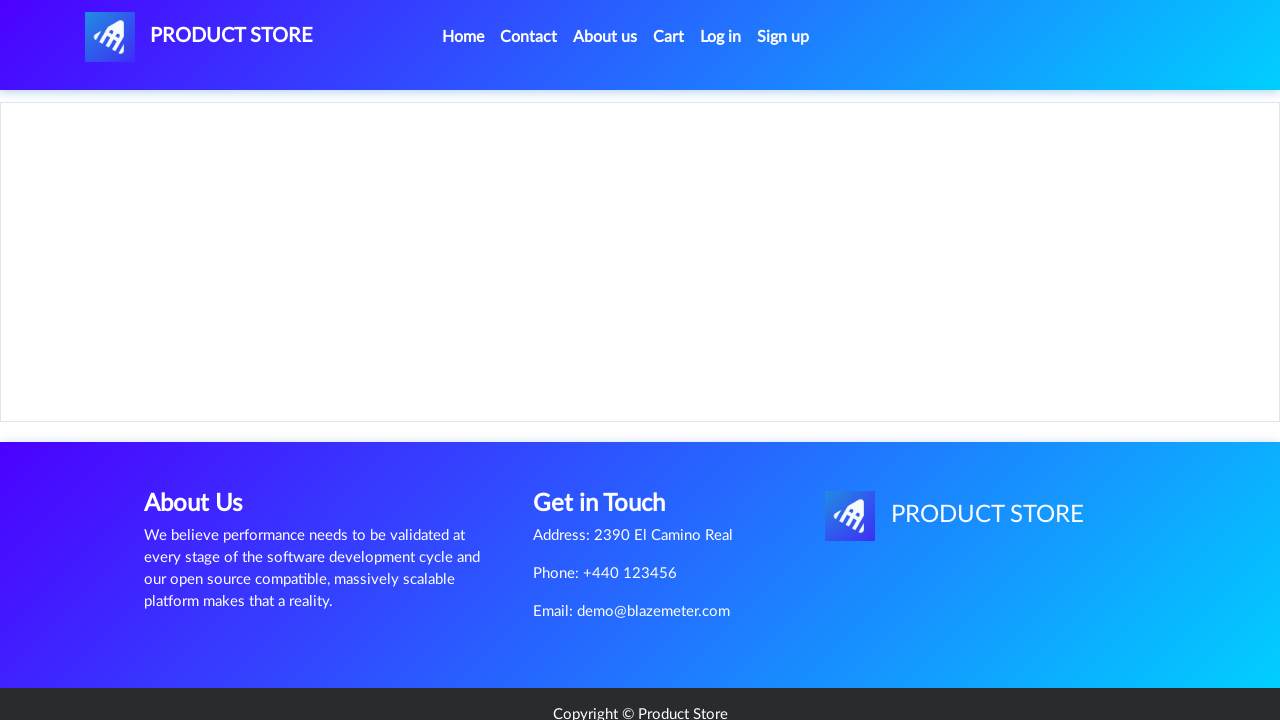

Clicked Add to Cart button at (610, 440) on .btn-success
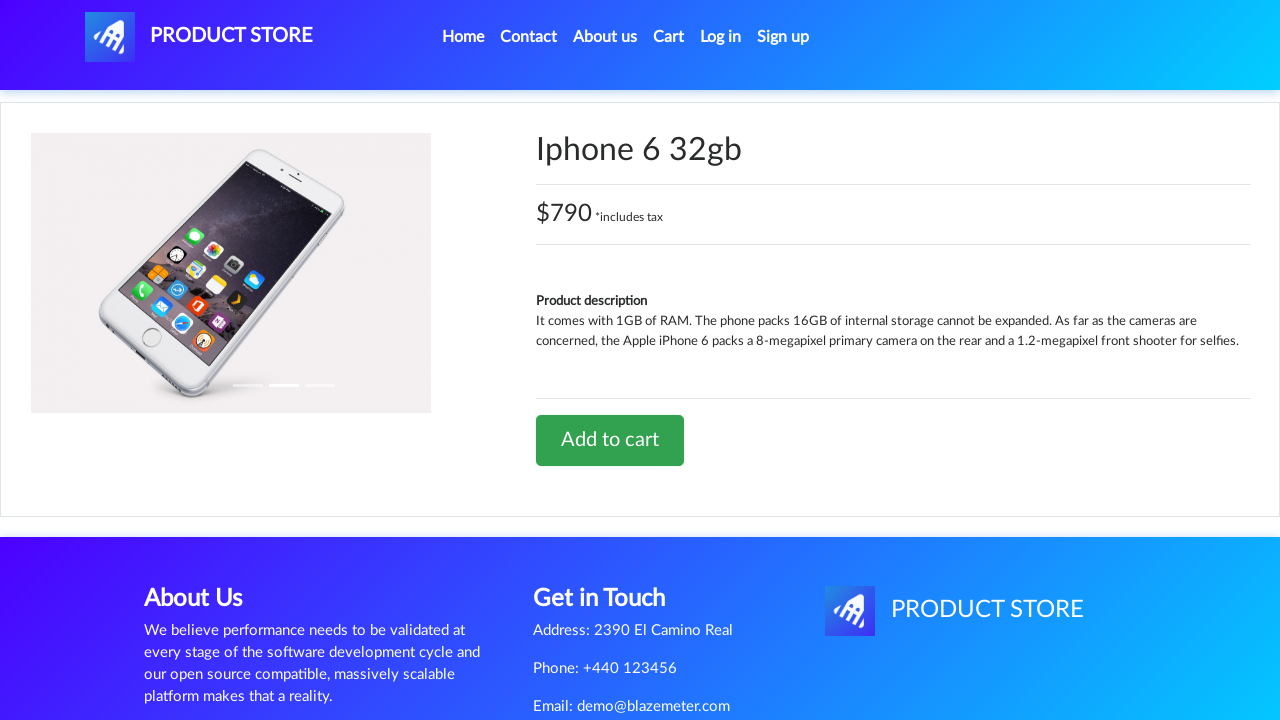

Accepted confirmation alert
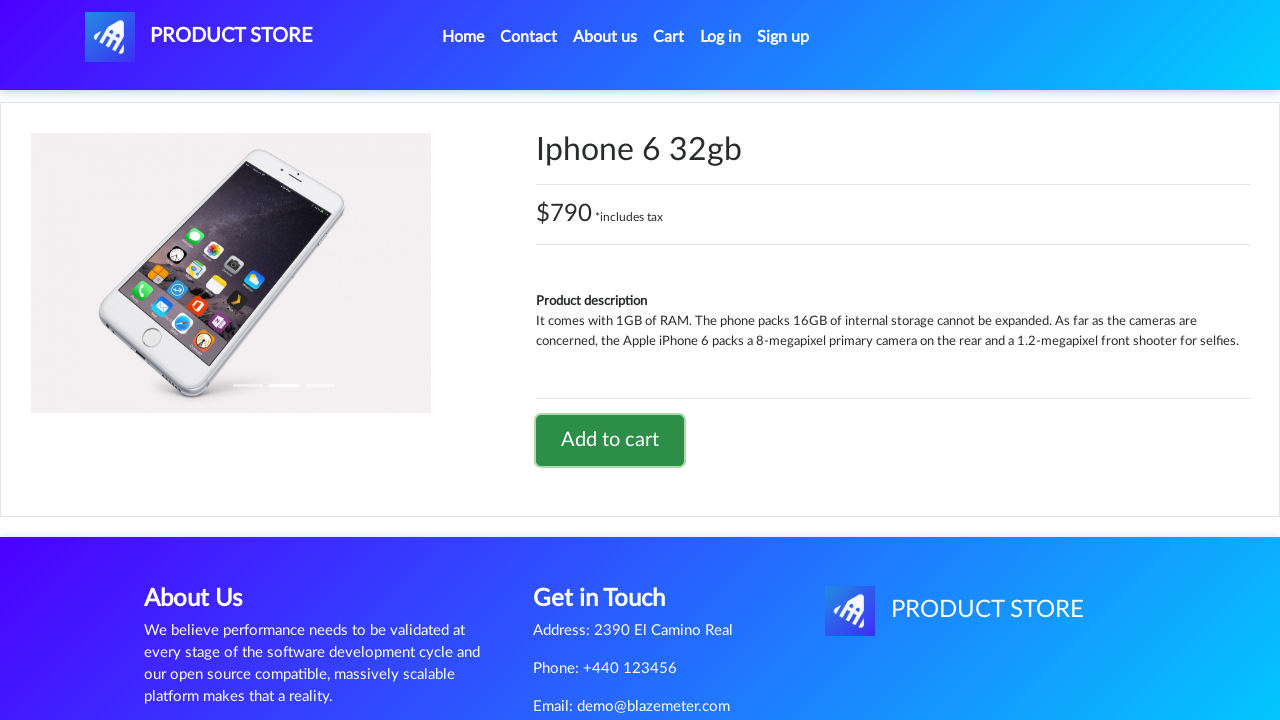

Waited for cart update
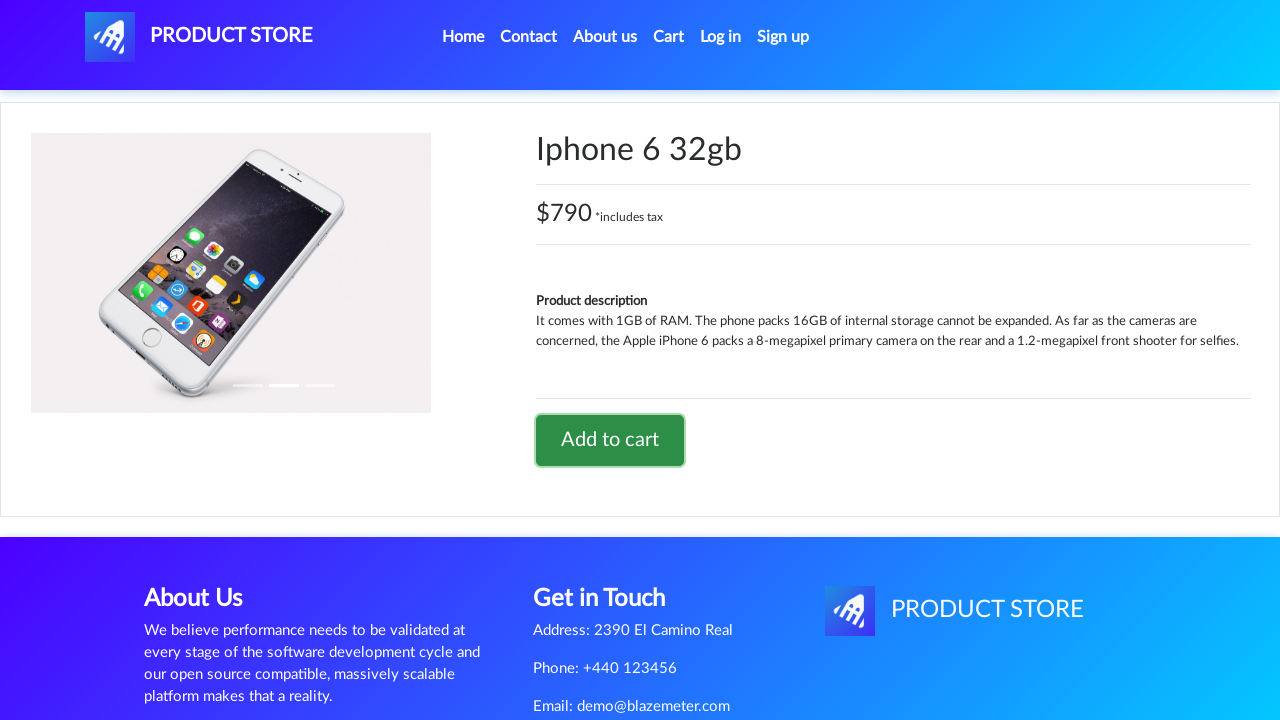

Clicked on cart link at (669, 37) on #cartur
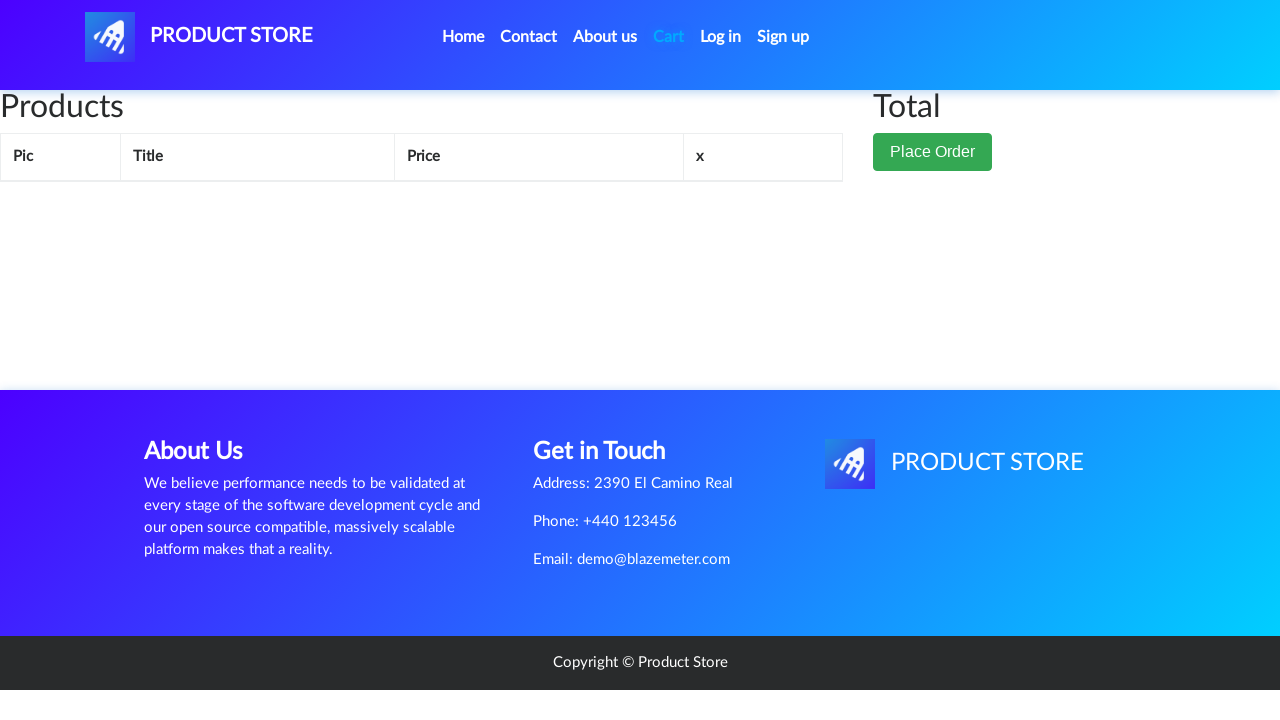

Iphone 6 32gb verified in cart
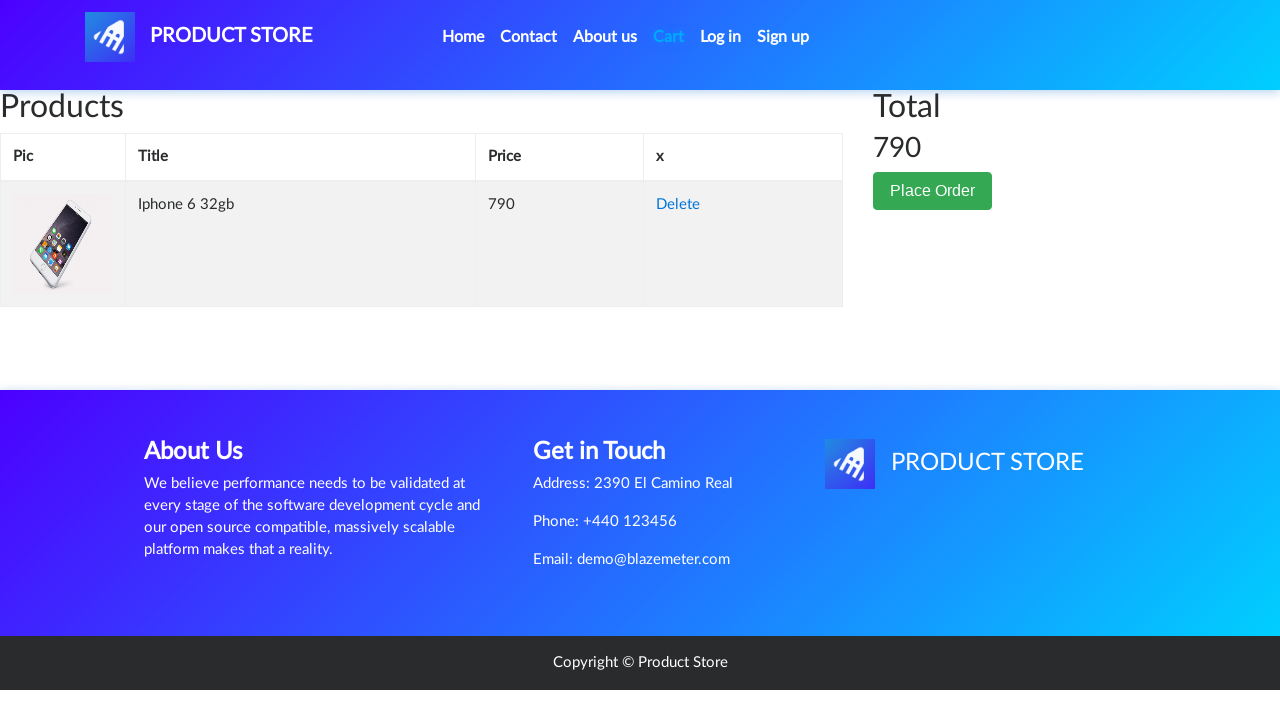

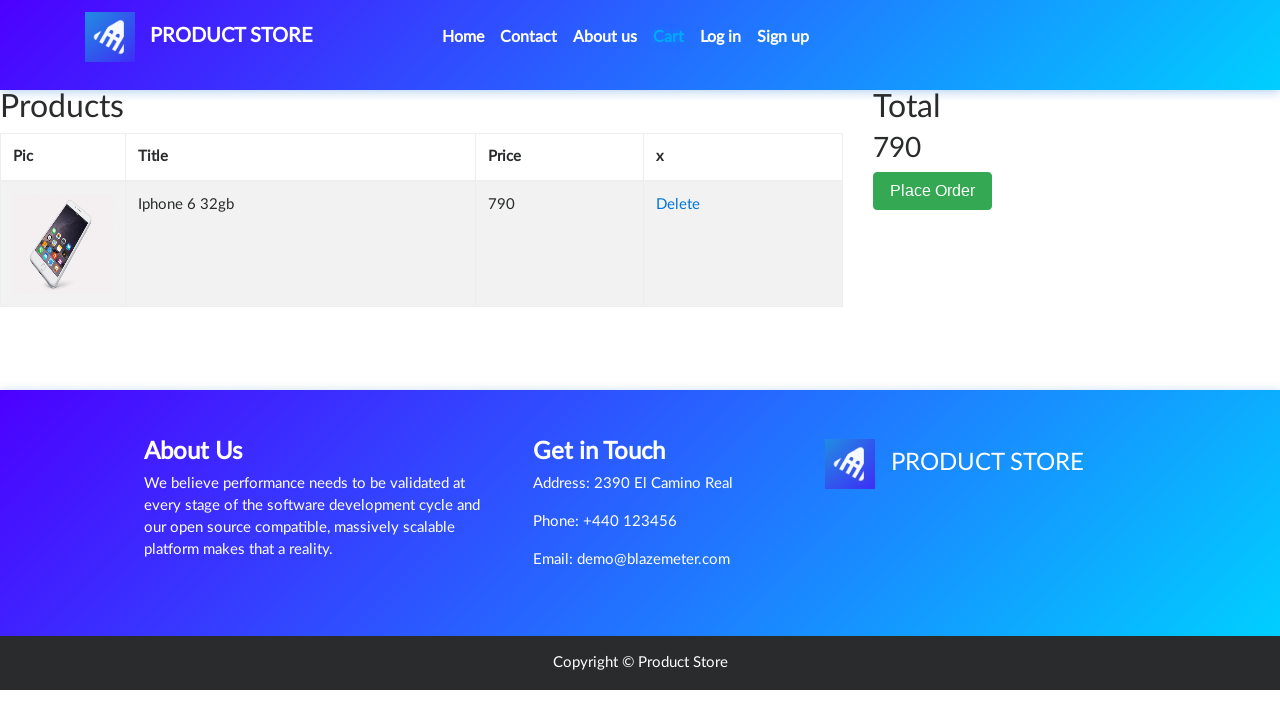